Tests page scrolling functionality by navigating to a website and scrolling down 500 pixels using JavaScript execution

Starting URL: http://www.whiteboxqa.com/

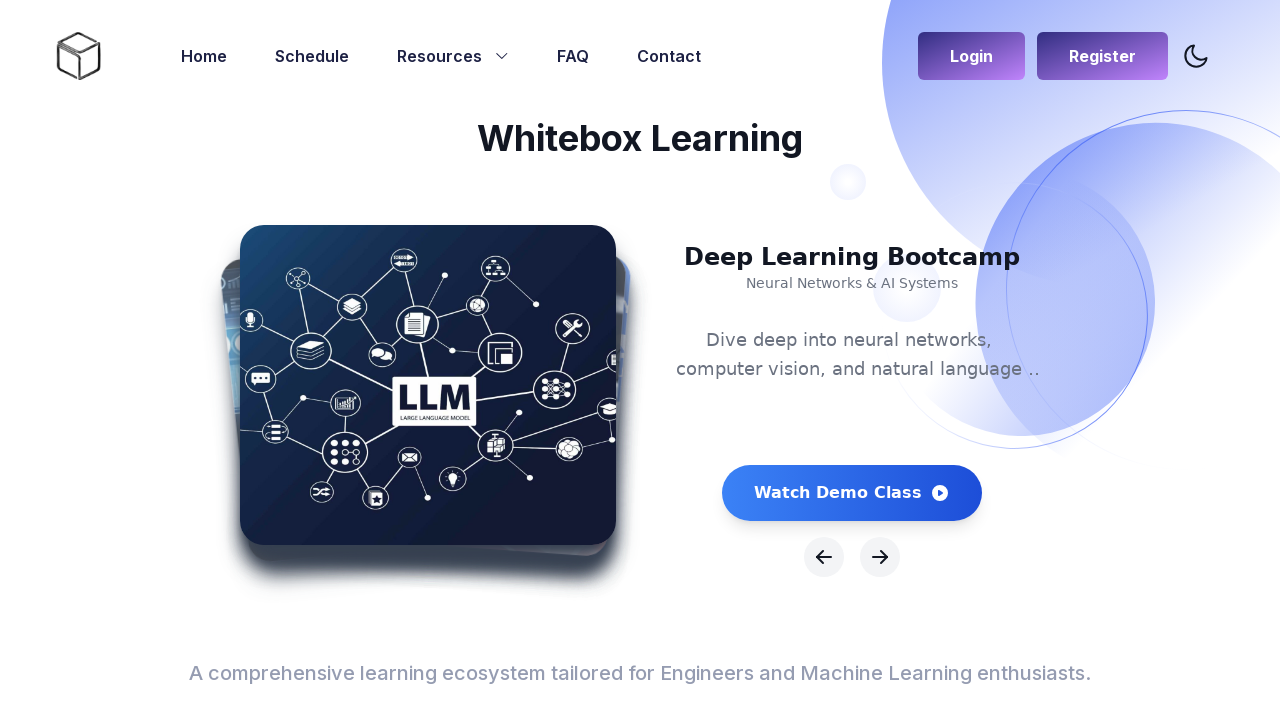

Scrolled down the page by 500 pixels using JavaScript execution
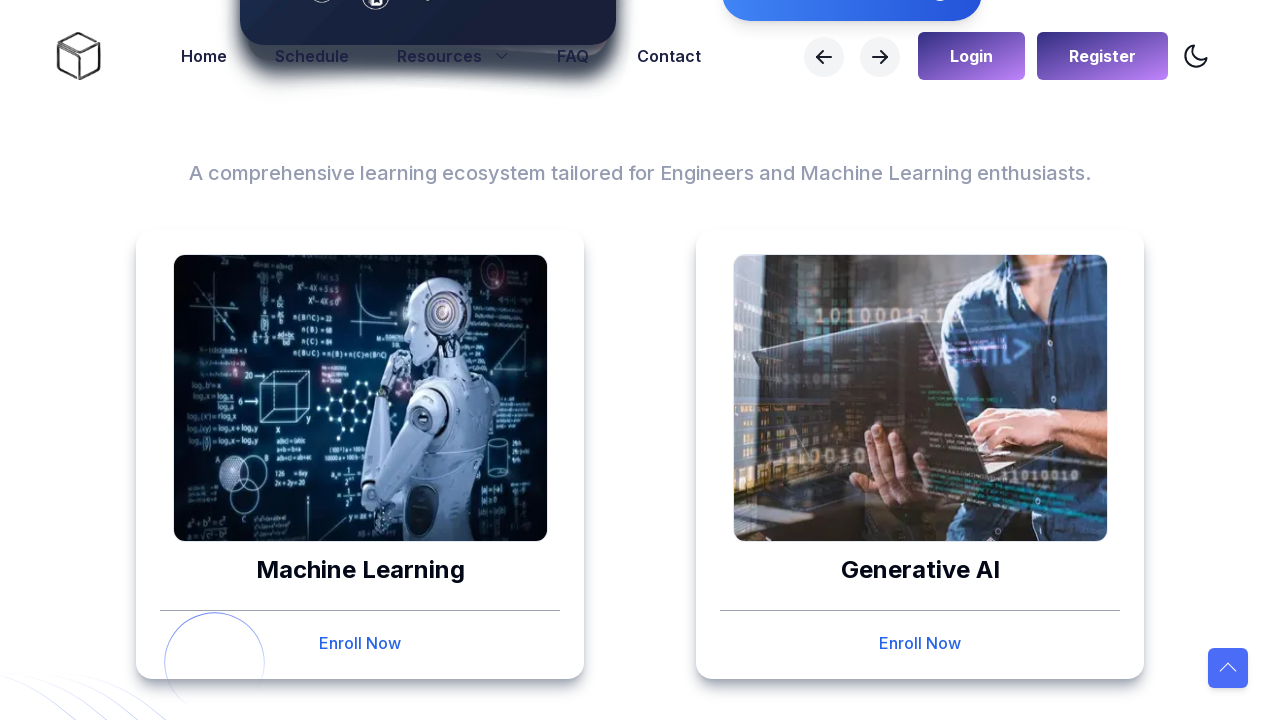

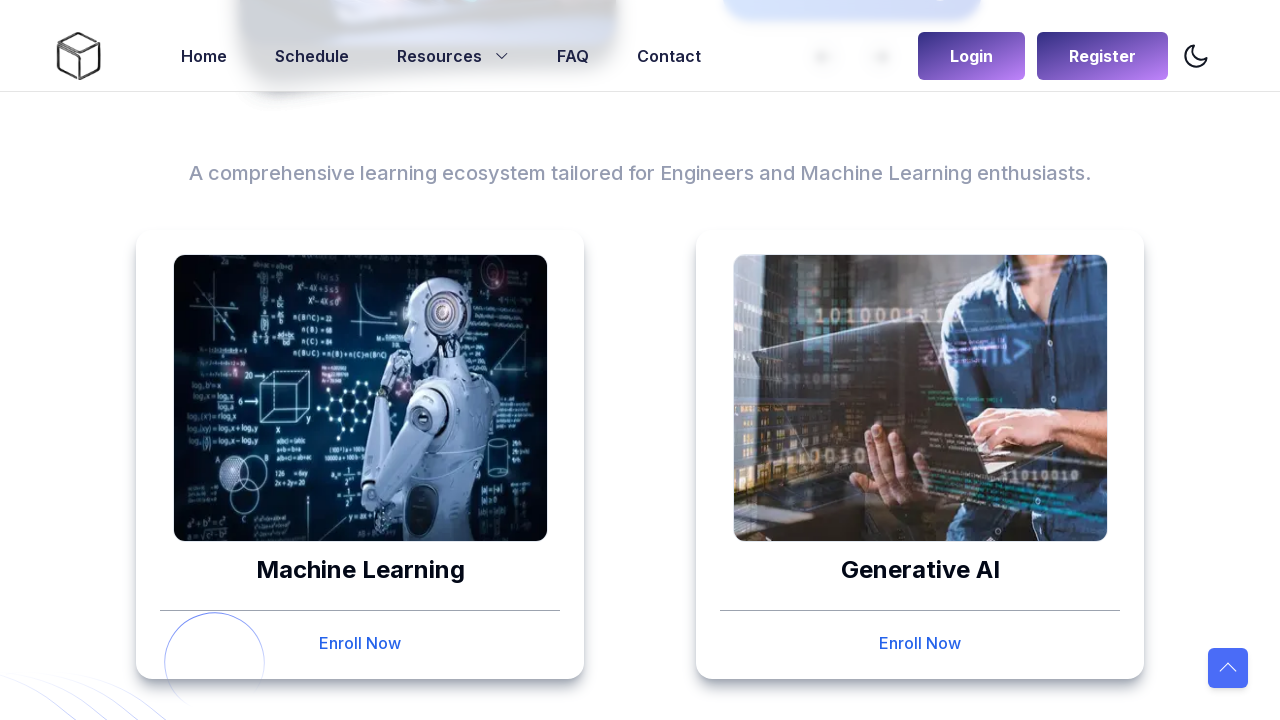